Simple page load test that navigates to the bol.com Dutch homepage and verifies it loads successfully

Starting URL: https://www.bol.com/nl/nl/

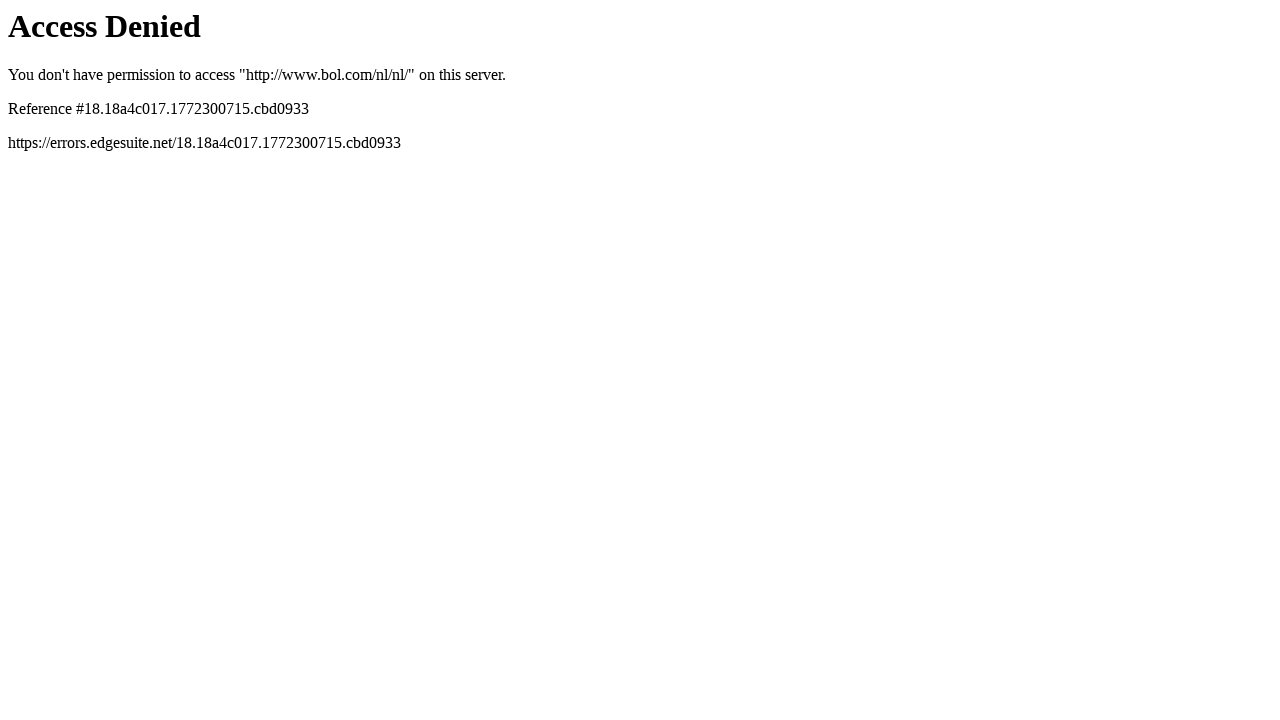

Navigated to bol.com Dutch homepage
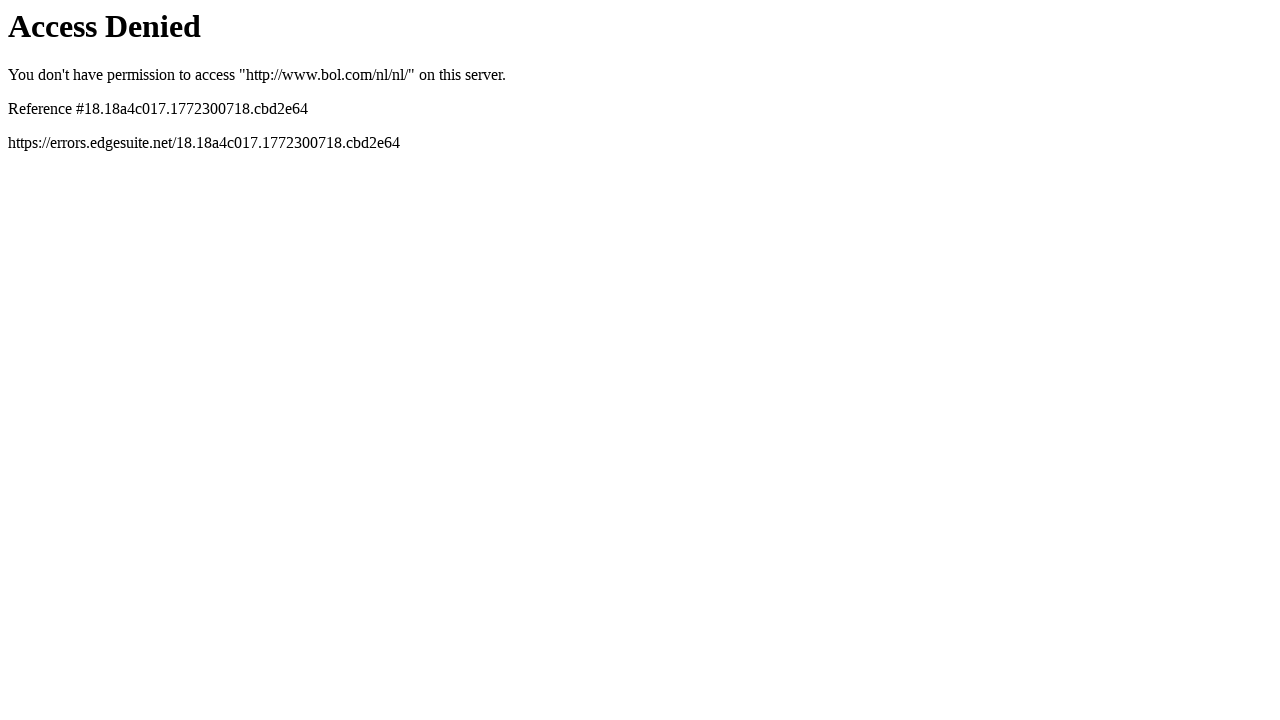

Page DOM content loaded
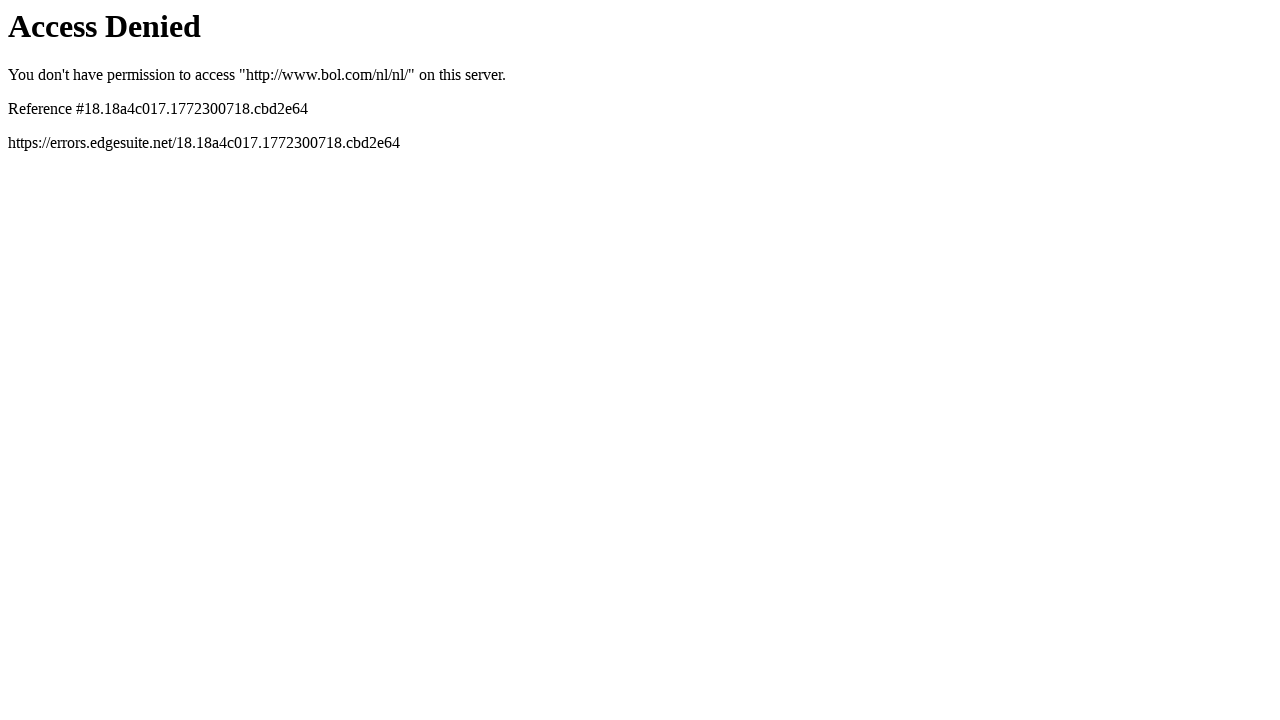

Verified page URL is correct
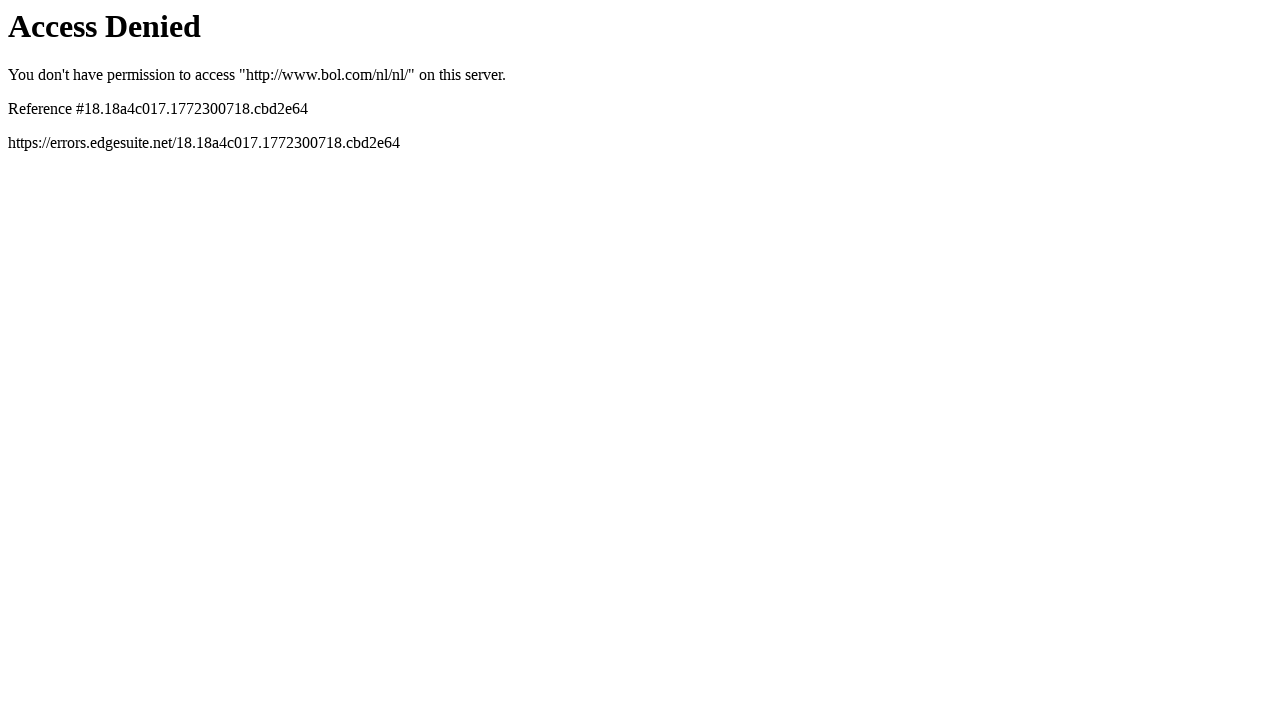

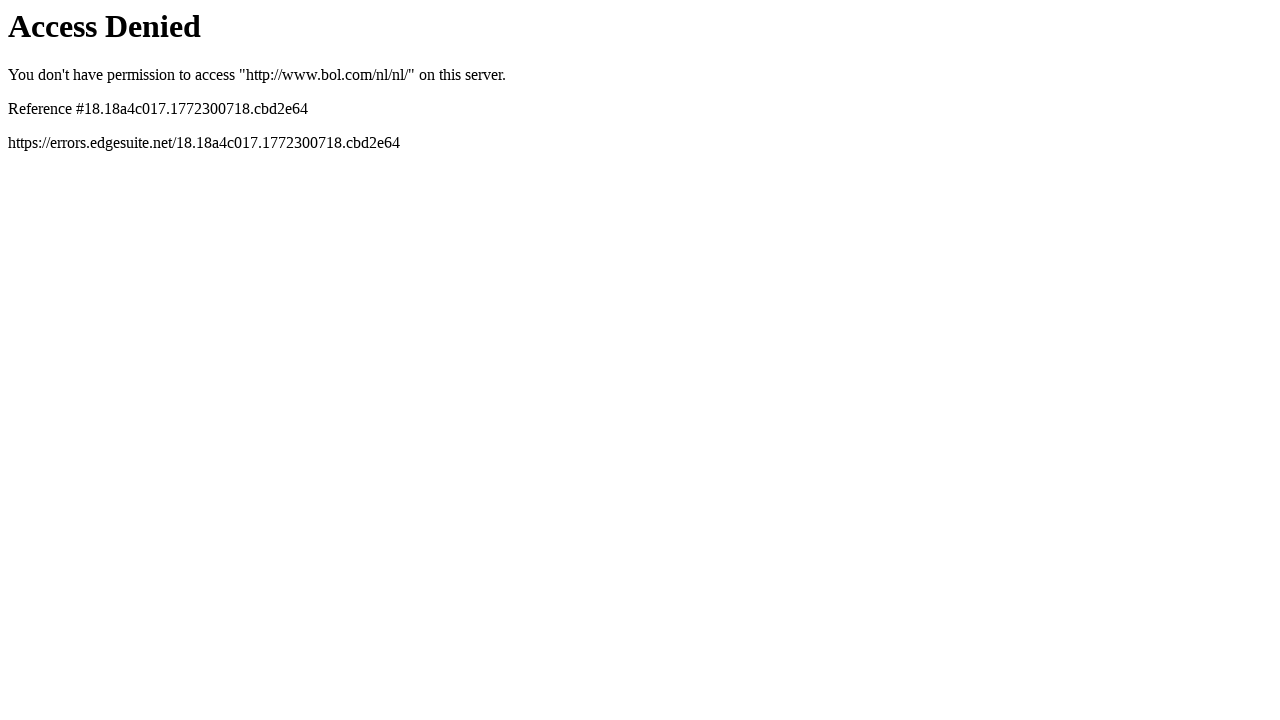